Tests date picker by clicking on the date field, navigating back 10 months using the calendar widget, and selecting day 15

Starting URL: https://kristinek.github.io/site/examples/actions

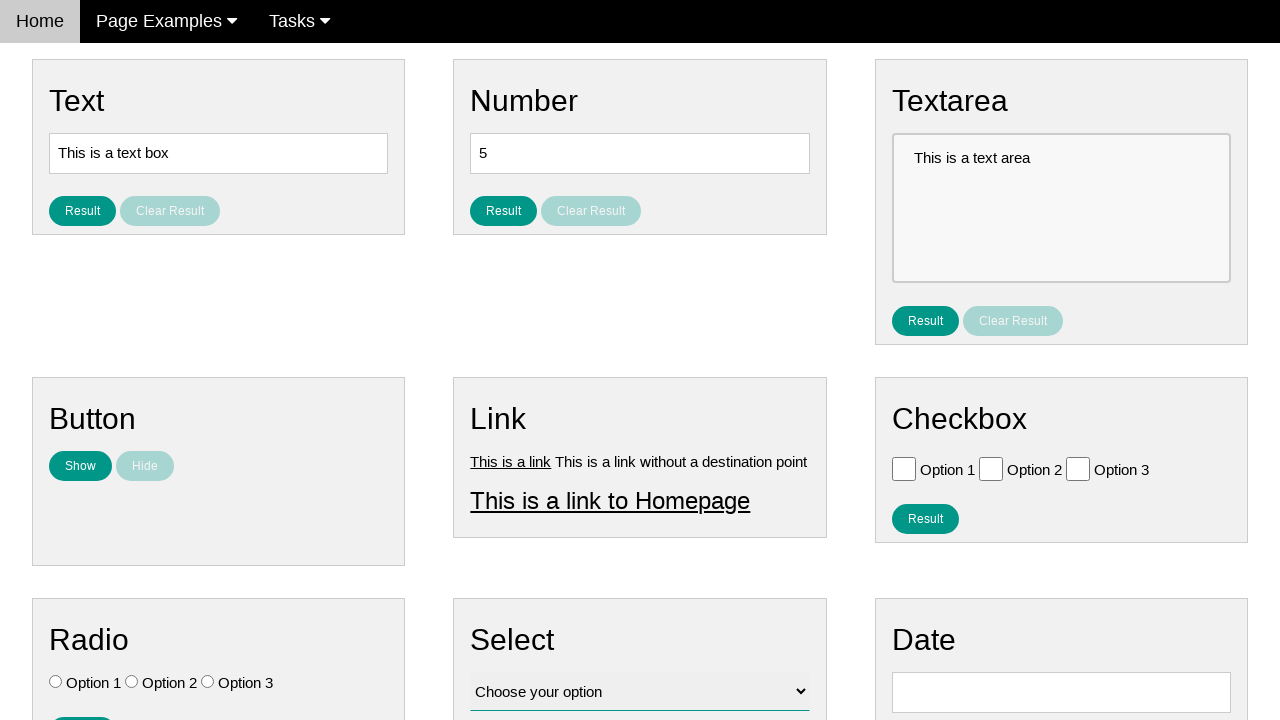

Clicked on date input field to open calendar at (1061, 692) on #vfb-8
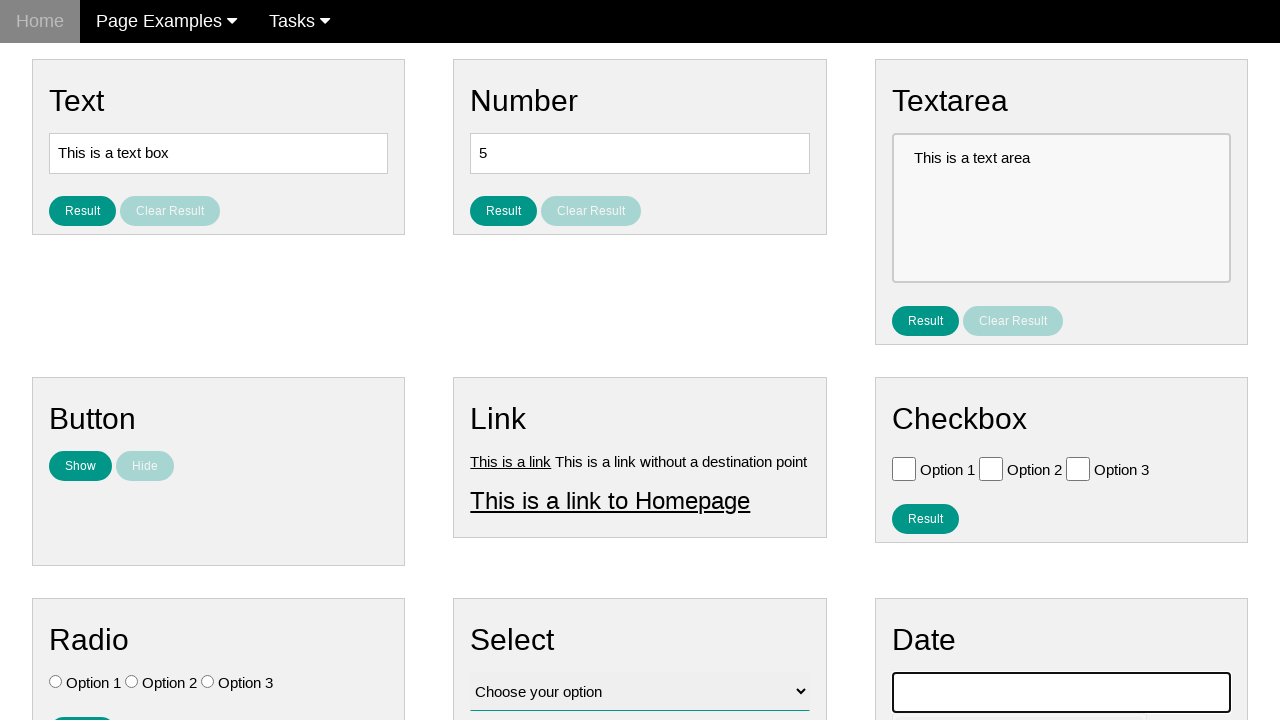

Date picker calendar widget appeared
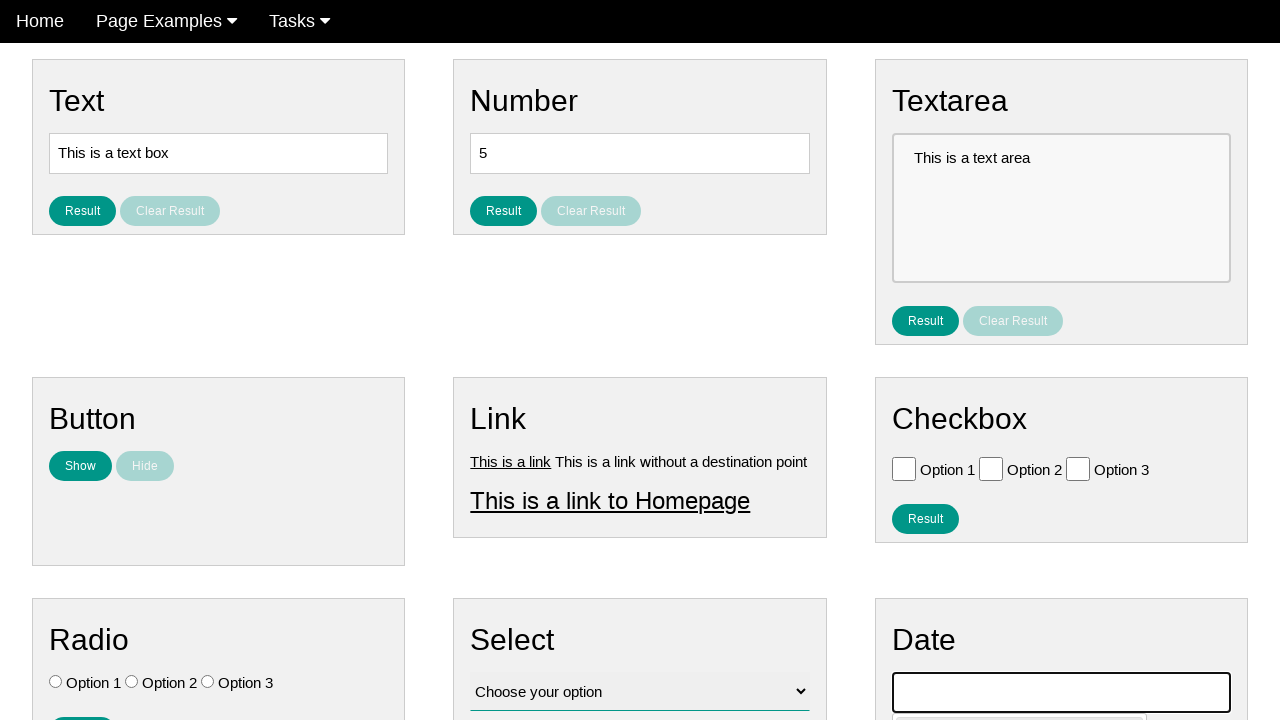

Navigated back one month in calendar (iteration 1/10) at (912, 408) on #ui-datepicker-div .ui-datepicker-prev
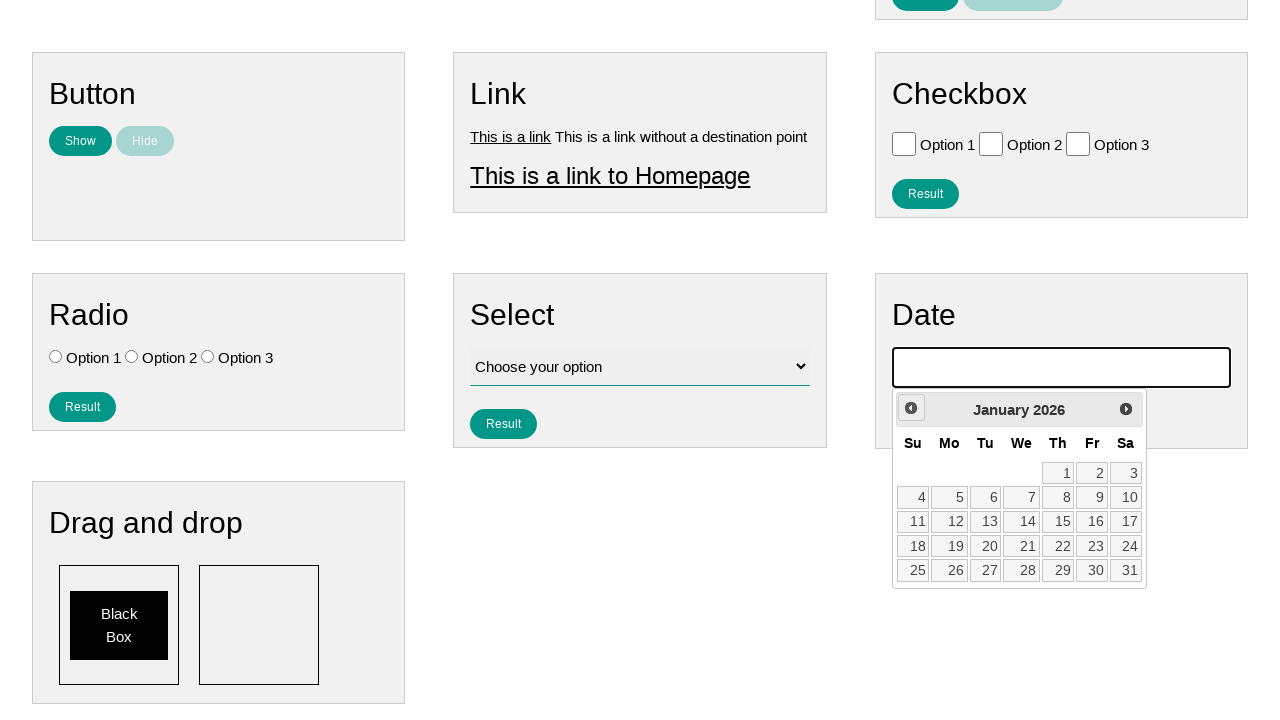

Navigated back one month in calendar (iteration 2/10) at (911, 408) on #ui-datepicker-div .ui-datepicker-prev
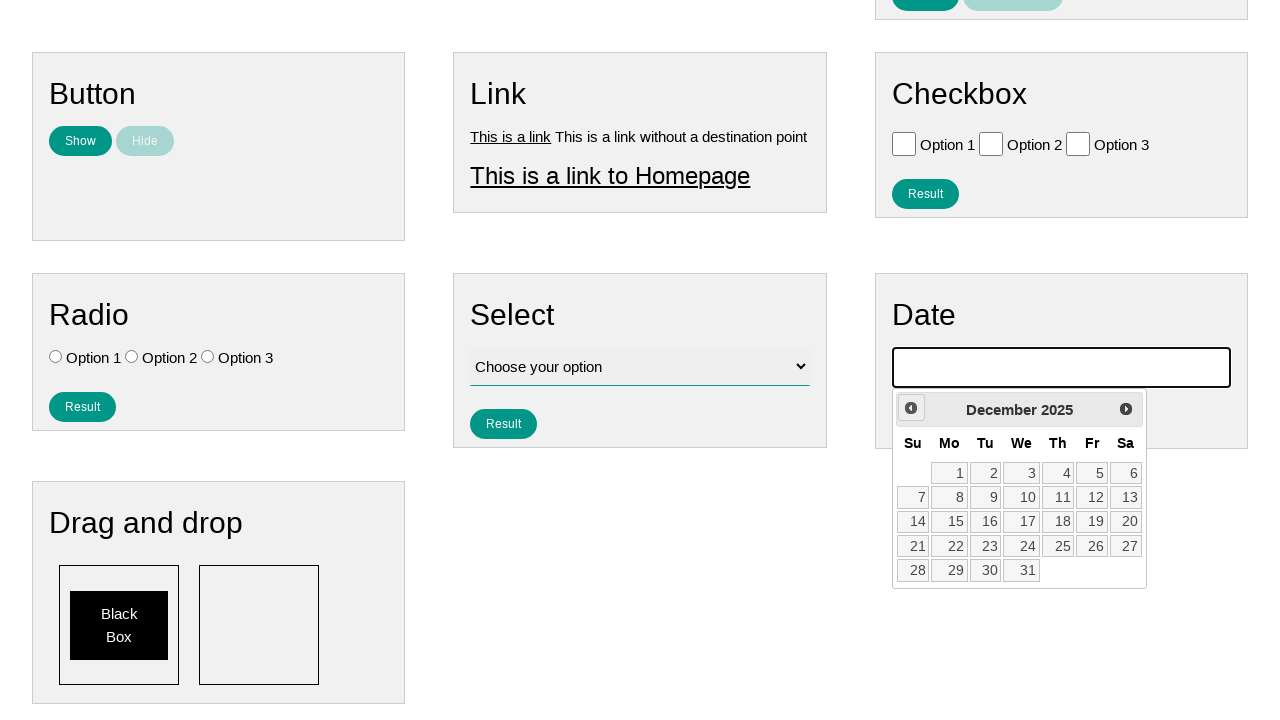

Navigated back one month in calendar (iteration 3/10) at (911, 408) on #ui-datepicker-div .ui-datepicker-prev
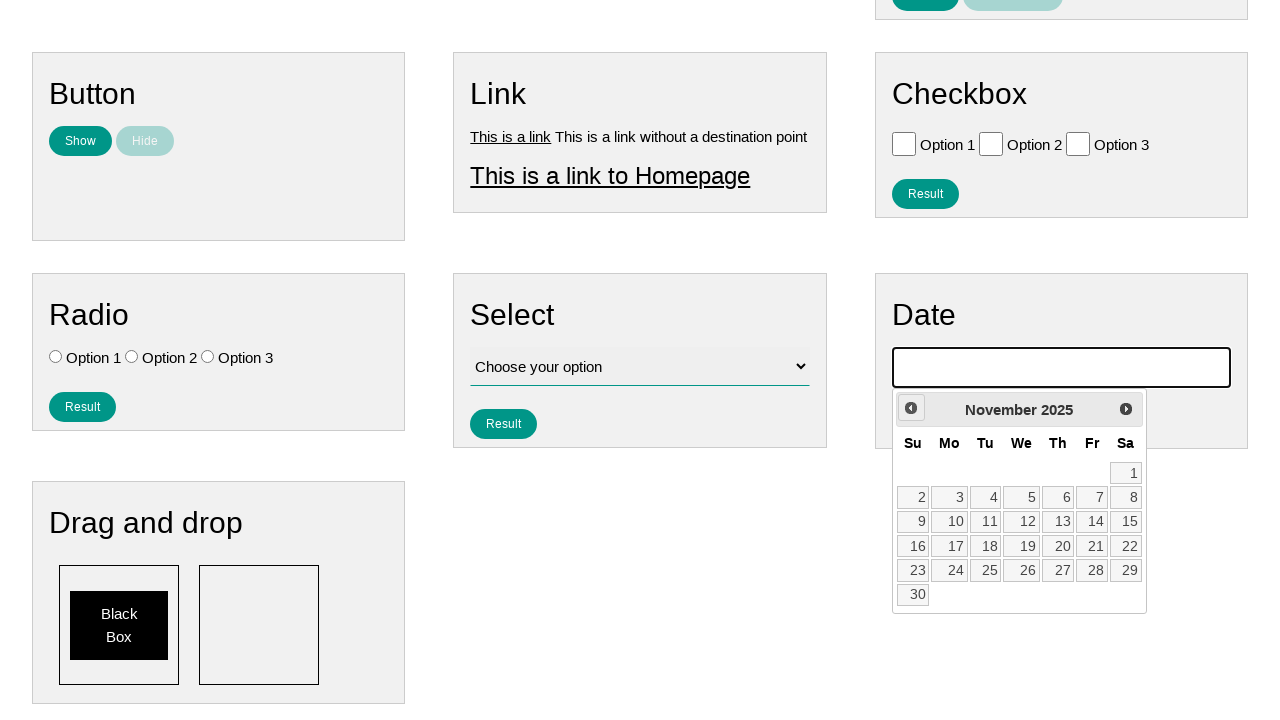

Navigated back one month in calendar (iteration 4/10) at (911, 408) on #ui-datepicker-div .ui-datepicker-prev
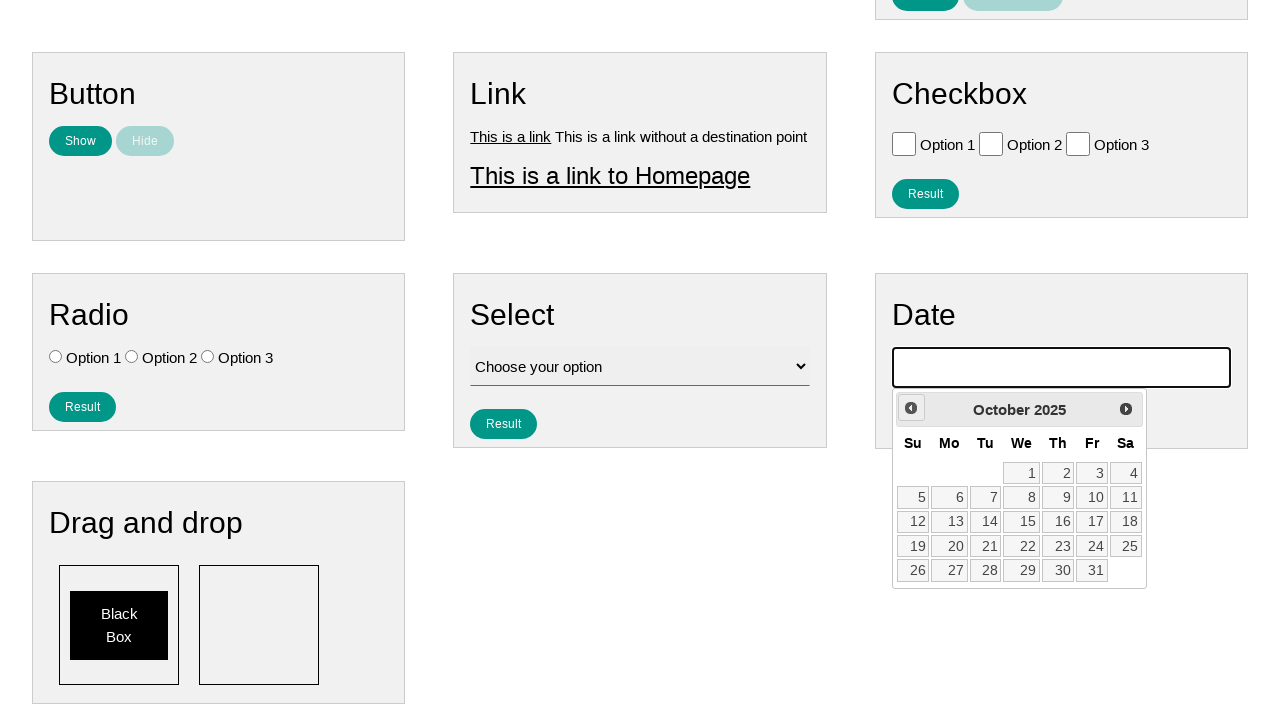

Navigated back one month in calendar (iteration 5/10) at (911, 408) on #ui-datepicker-div .ui-datepicker-prev
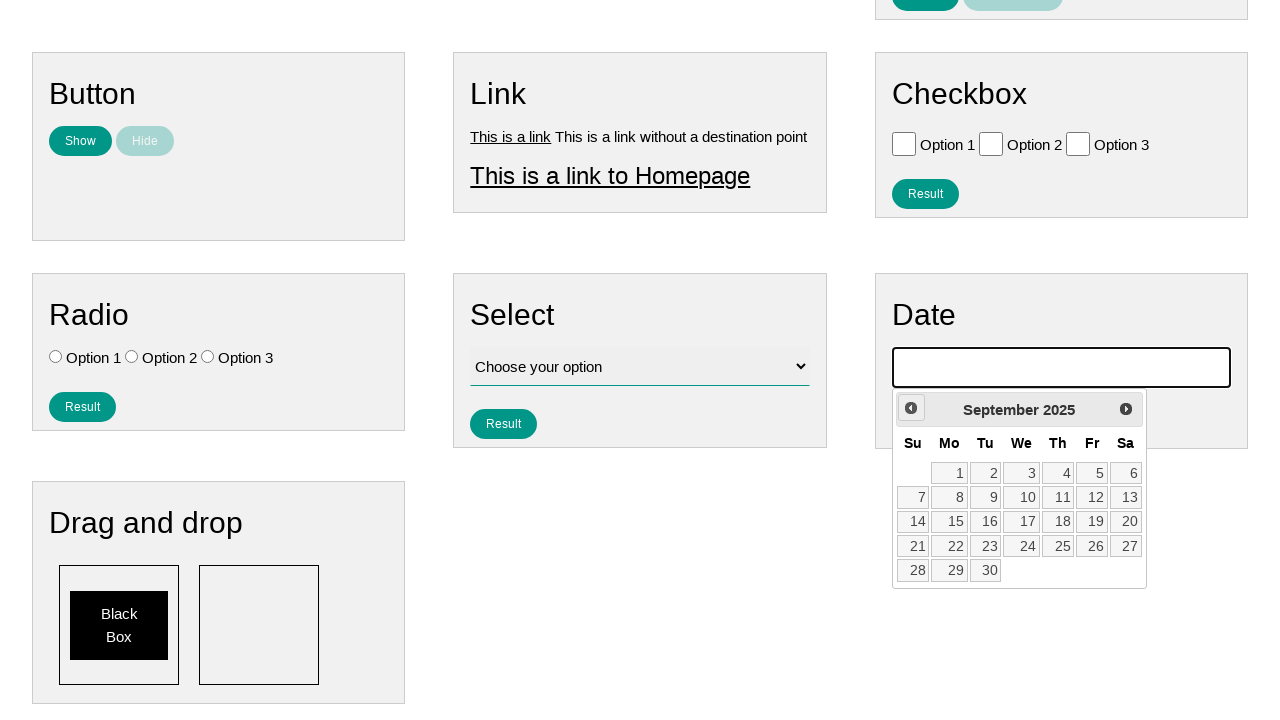

Navigated back one month in calendar (iteration 6/10) at (911, 408) on #ui-datepicker-div .ui-datepicker-prev
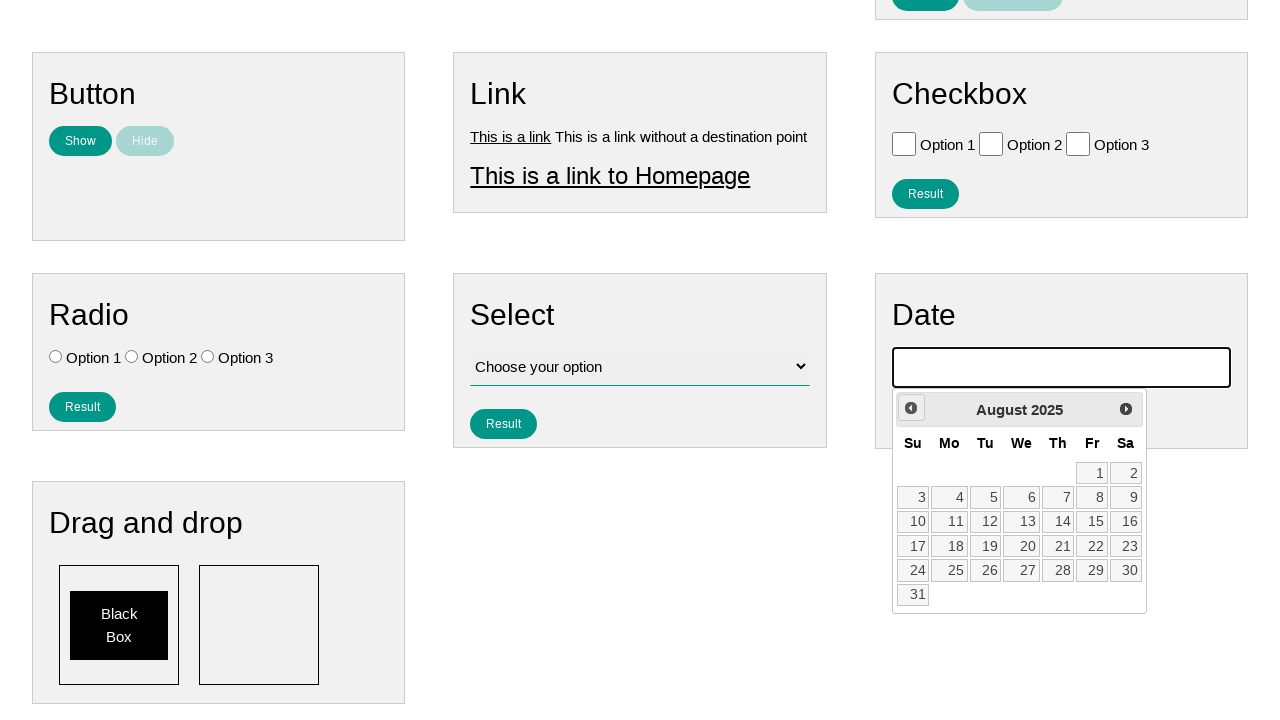

Navigated back one month in calendar (iteration 7/10) at (911, 408) on #ui-datepicker-div .ui-datepicker-prev
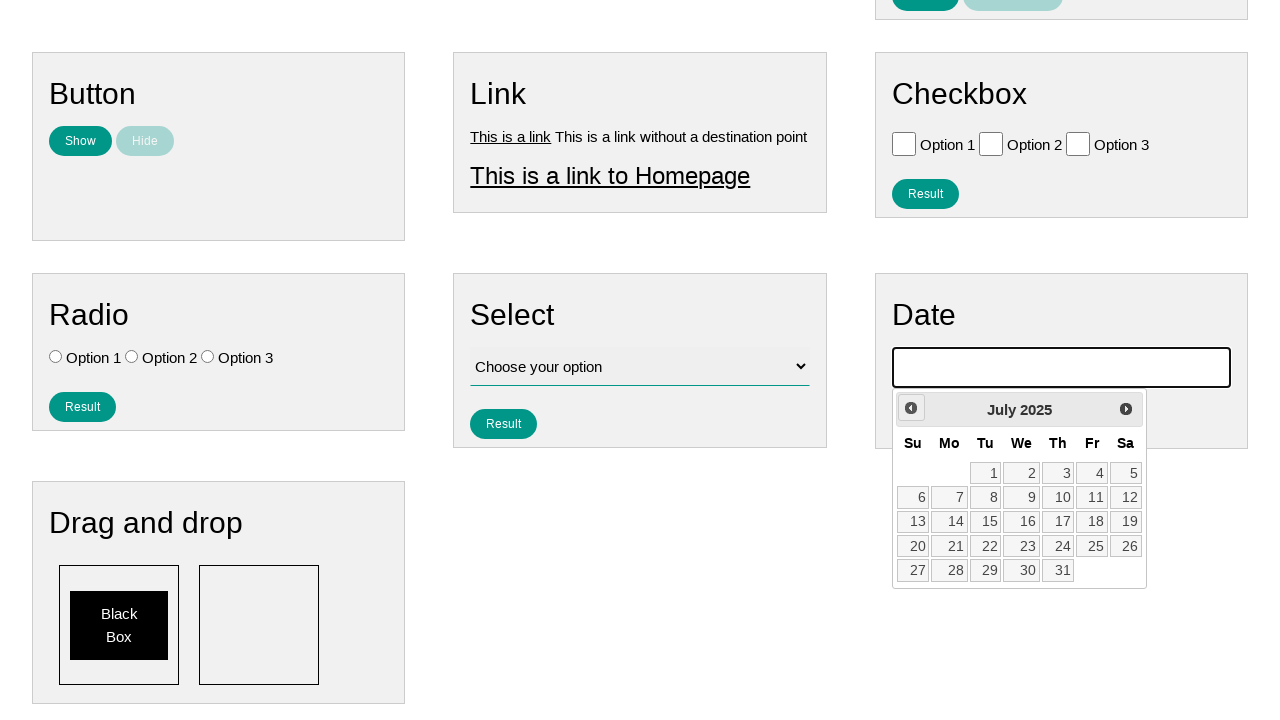

Navigated back one month in calendar (iteration 8/10) at (911, 408) on #ui-datepicker-div .ui-datepicker-prev
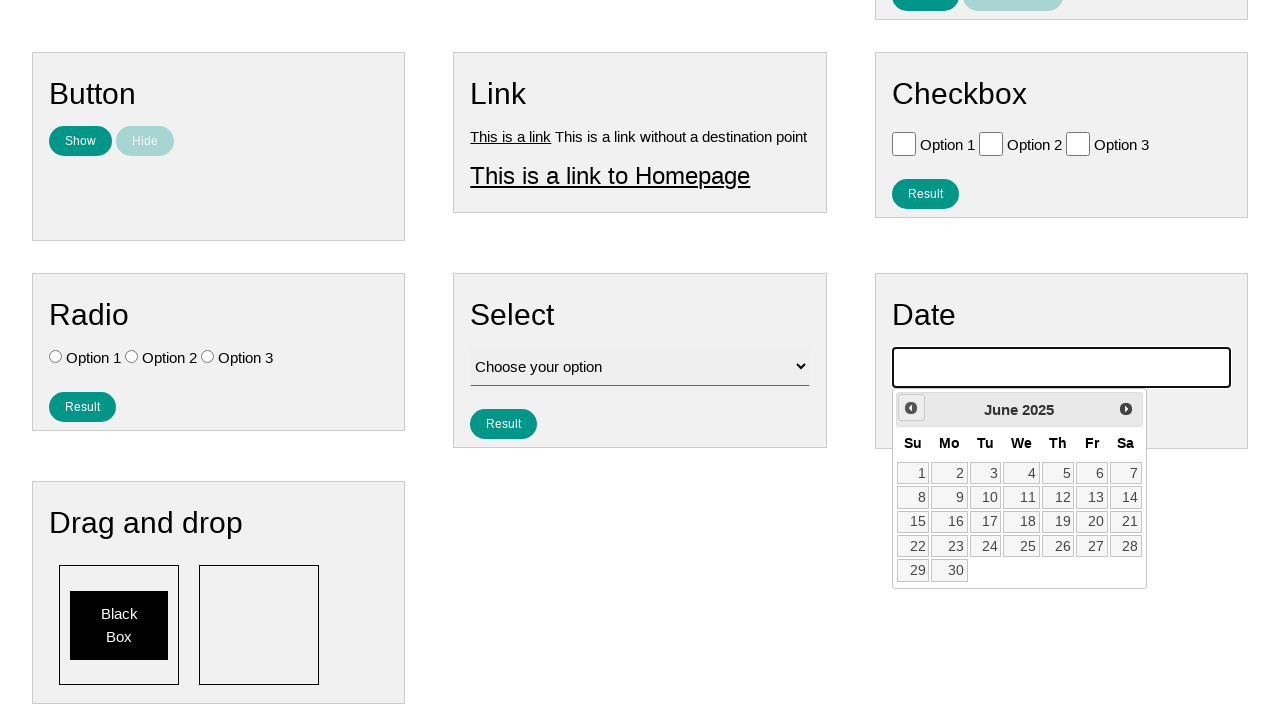

Navigated back one month in calendar (iteration 9/10) at (911, 408) on #ui-datepicker-div .ui-datepicker-prev
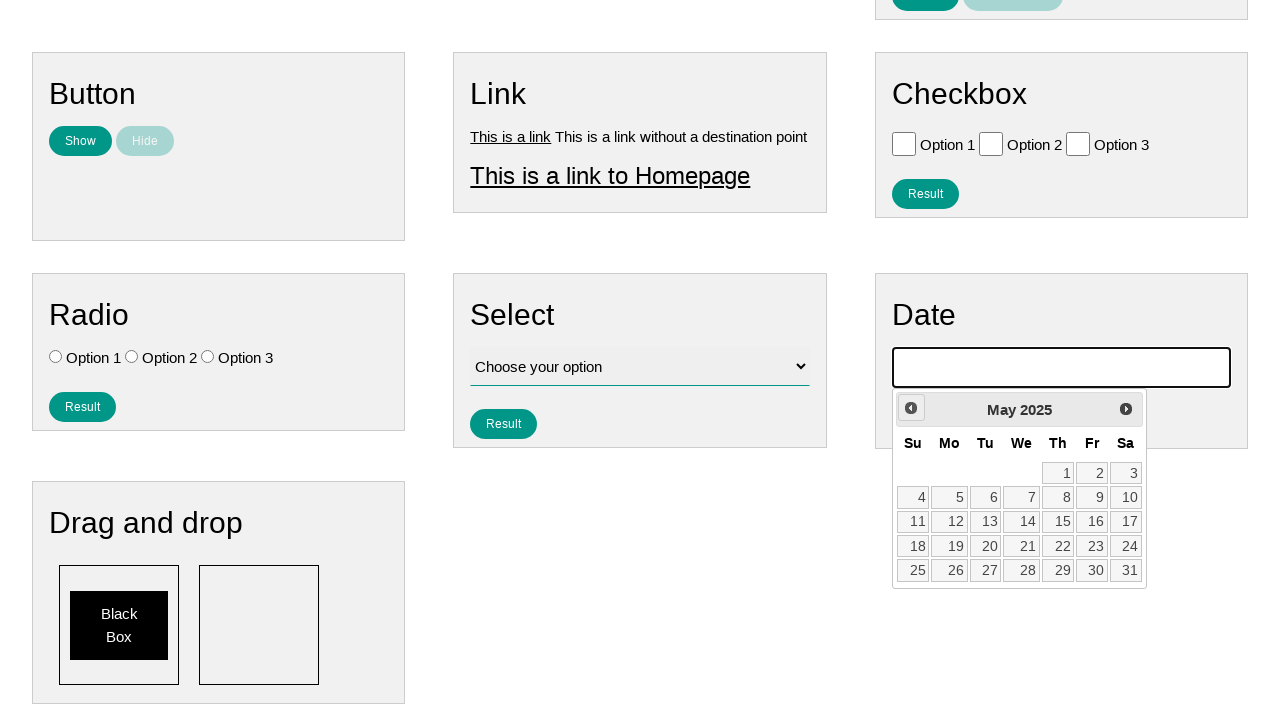

Navigated back one month in calendar (iteration 10/10) at (911, 408) on #ui-datepicker-div .ui-datepicker-prev
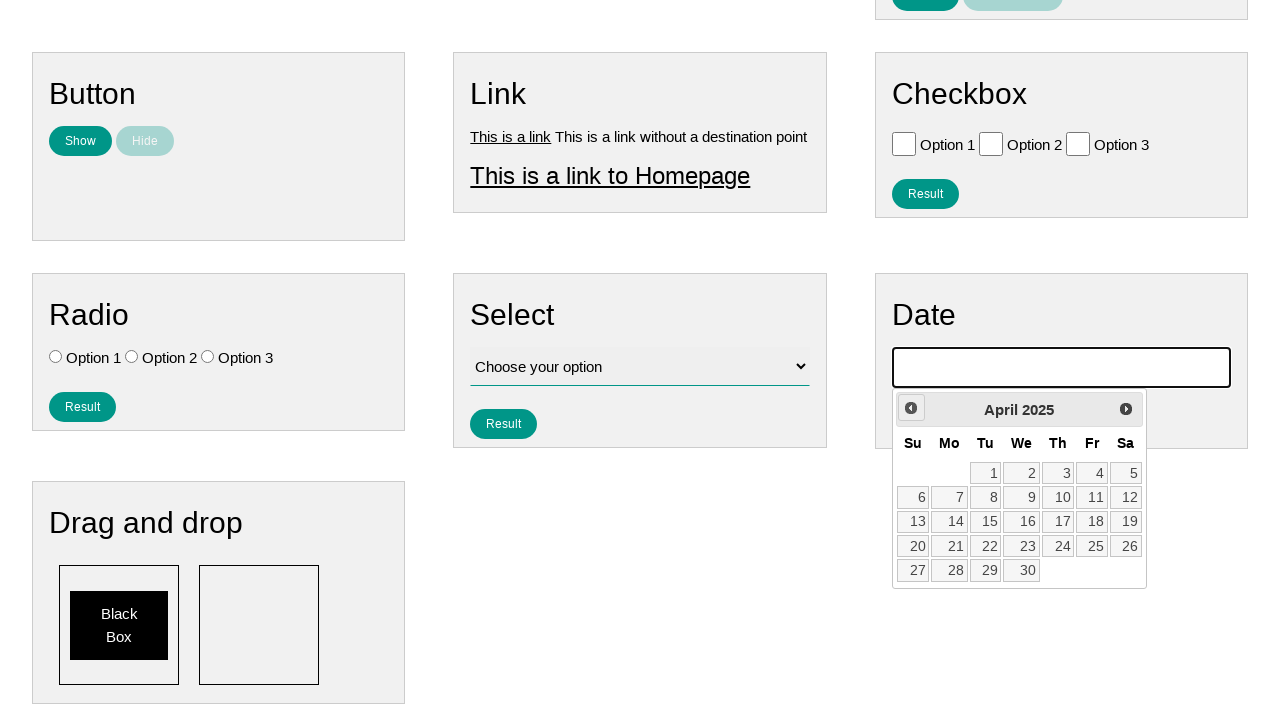

Selected day 15 from the calendar at (986, 522) on #ui-datepicker-div >> xpath=//a[text()='15']
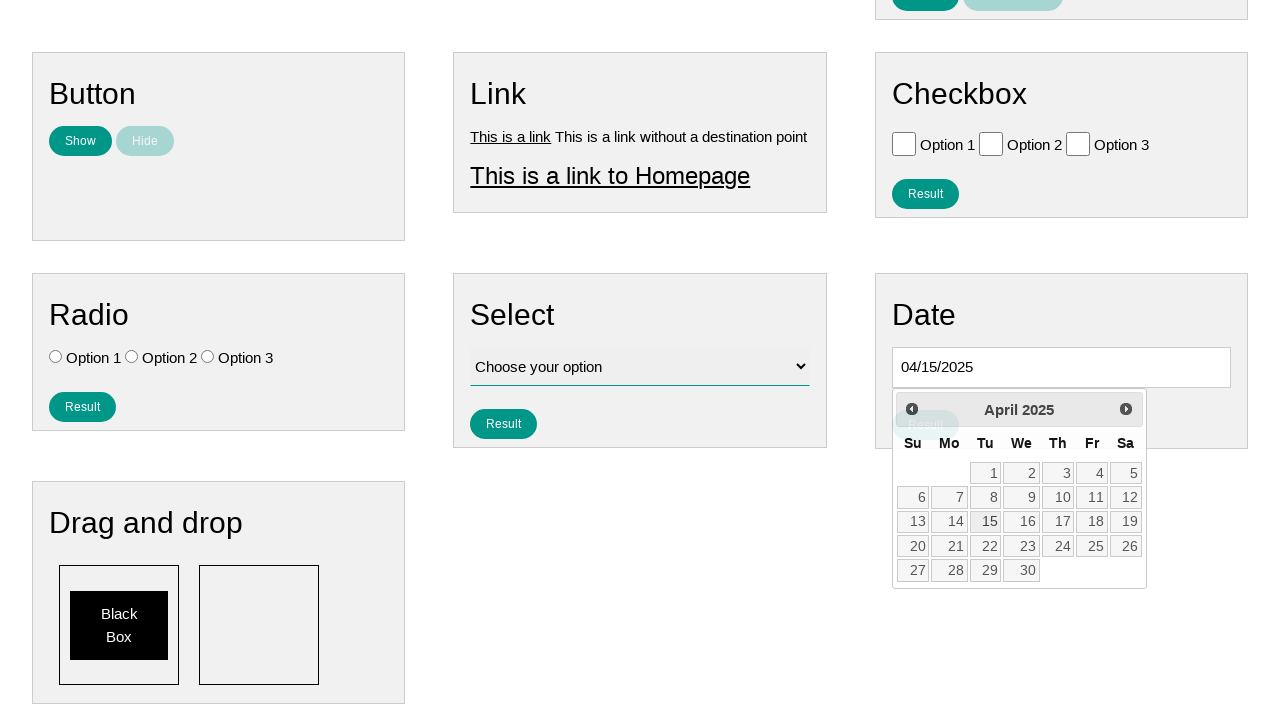

Cleared the date input field on #vfb-8
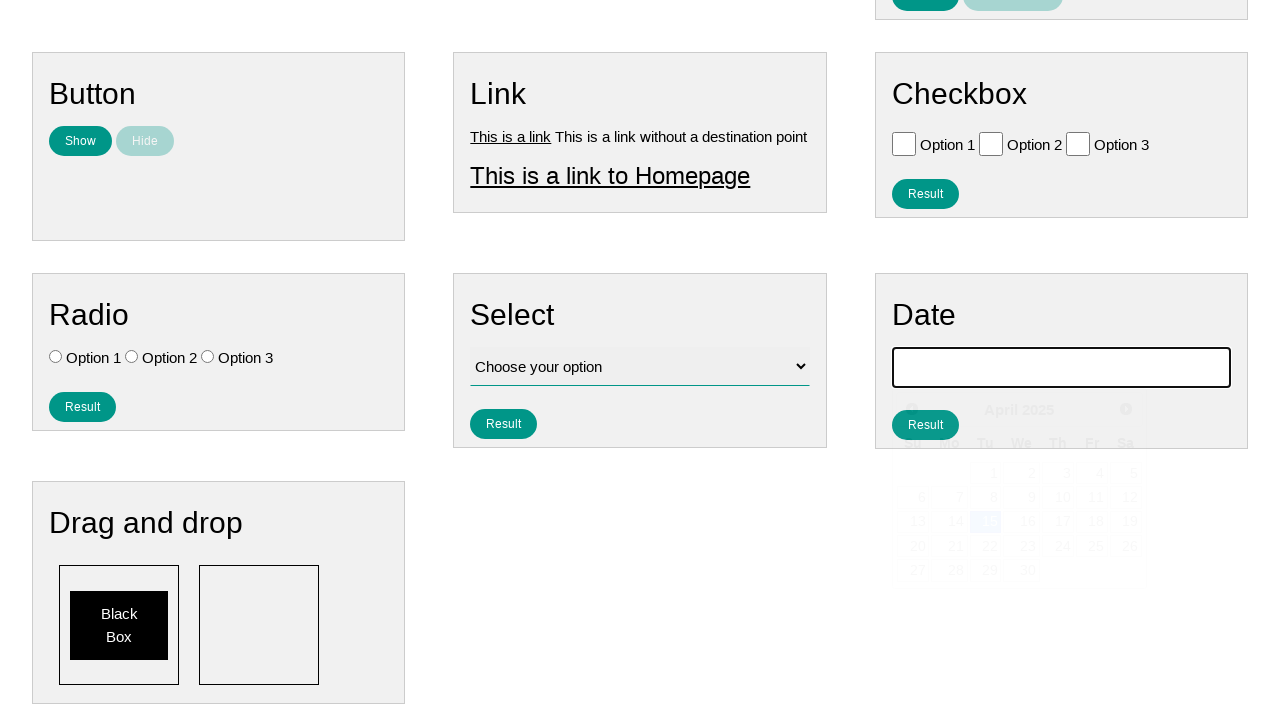

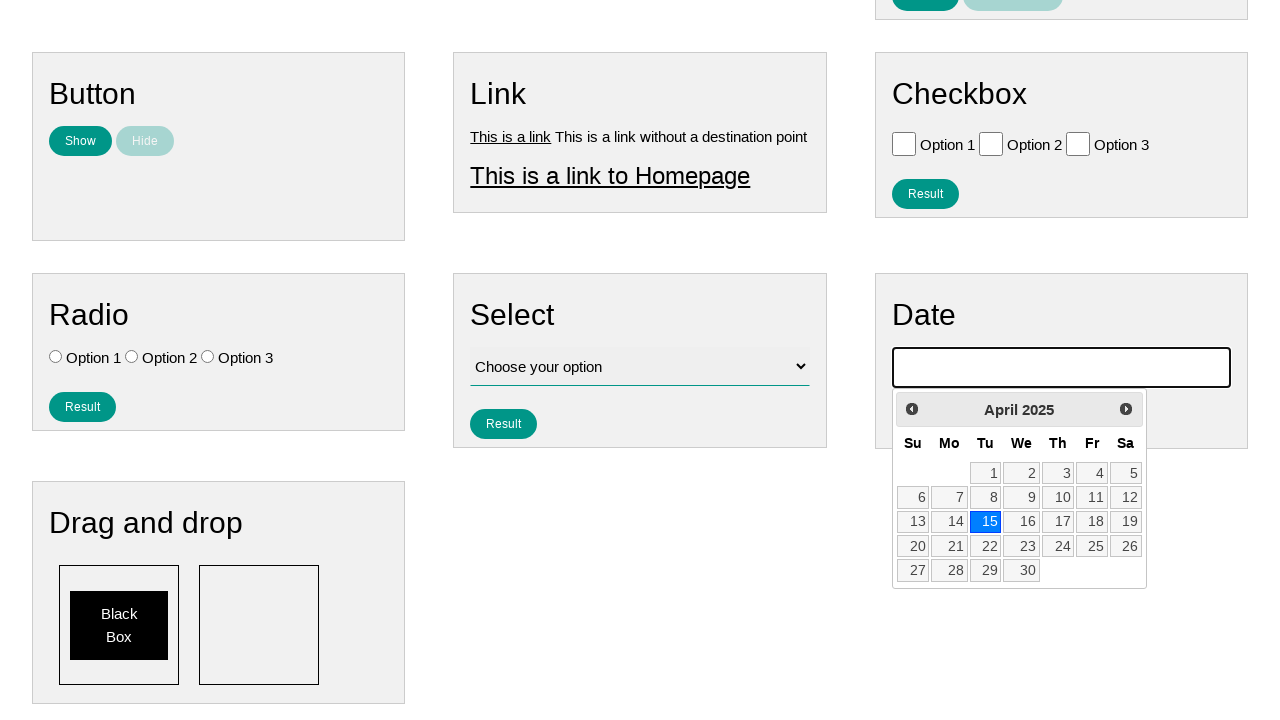